Tests popup window handling by clicking a button to open a popup, switching to the popup window, verifying its title, closing it, then switching back to the main window

Starting URL: https://www.aspsnippets.com/demos/1102/

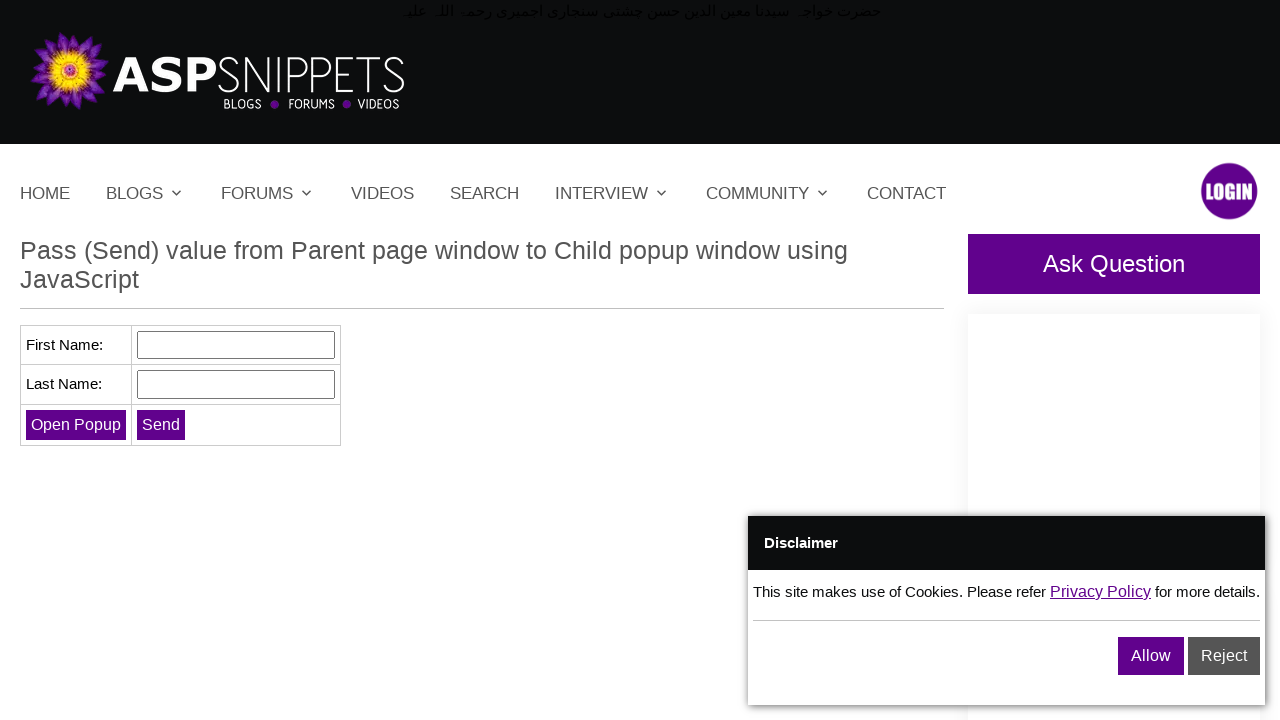

Clicked 'Open Popup' button at (76, 424) on input[value='Open Popup']
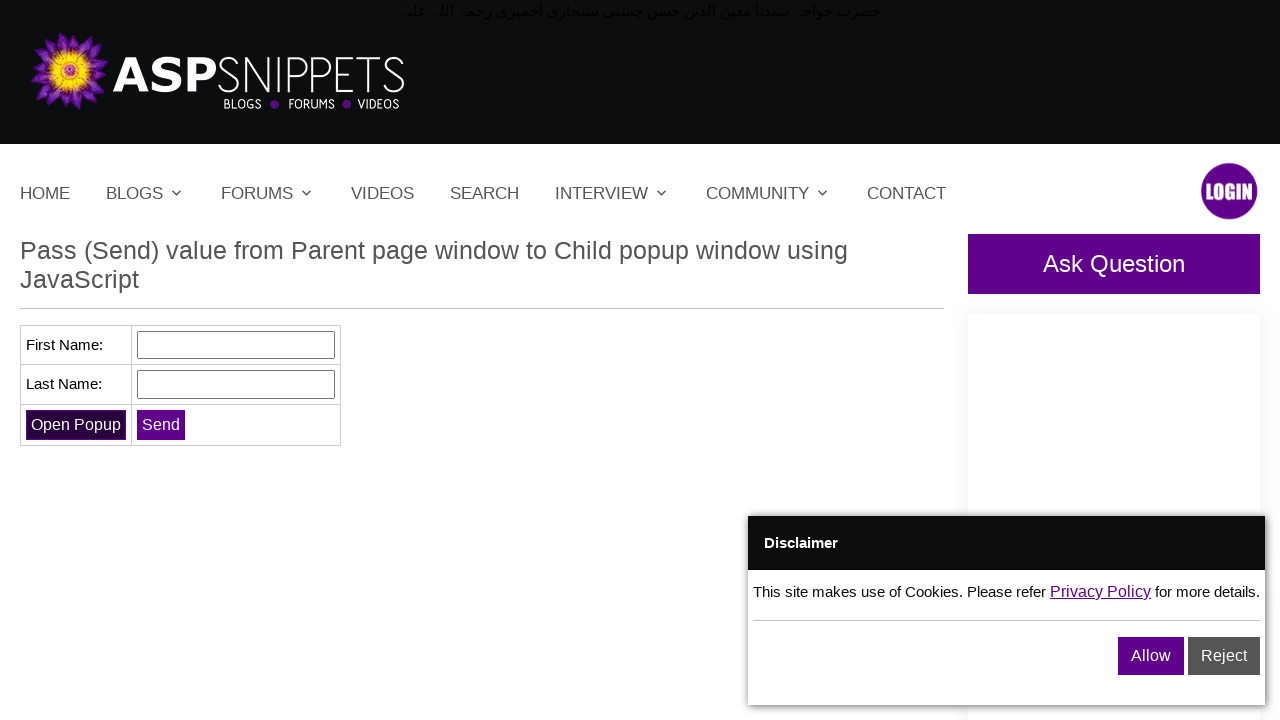

Waited 2 seconds for popup window to open
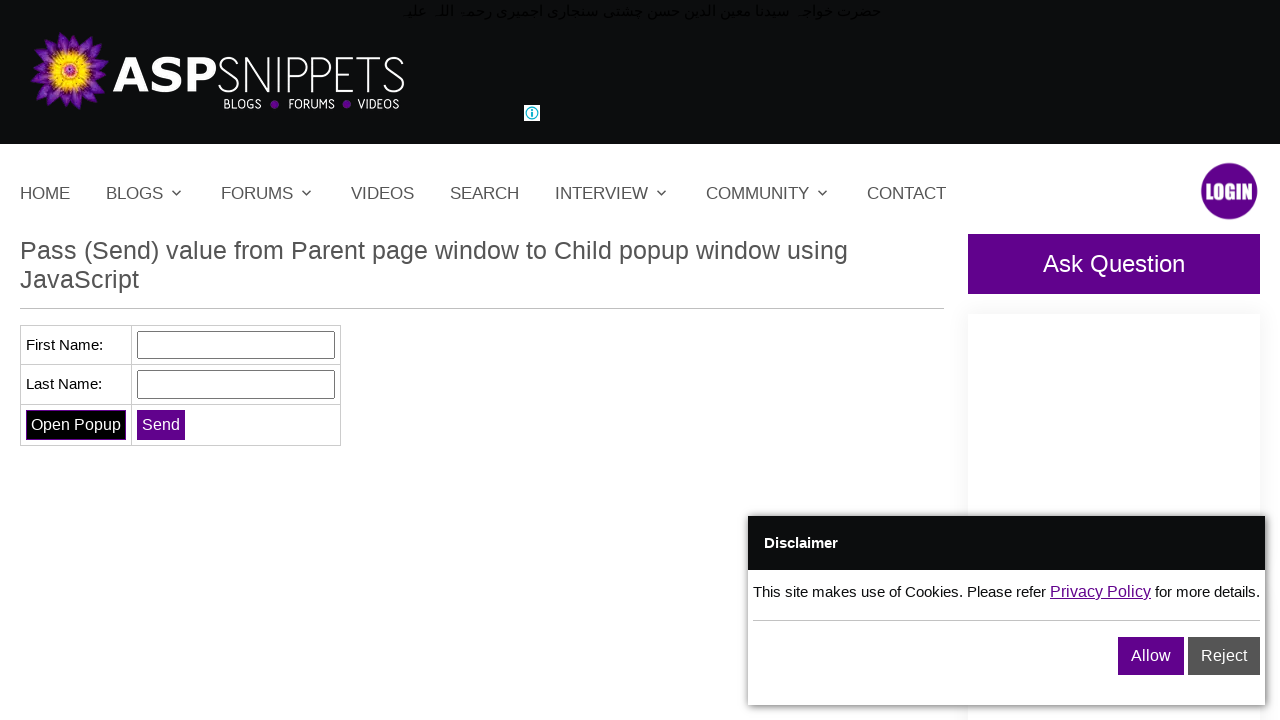

Retrieved all open pages from context
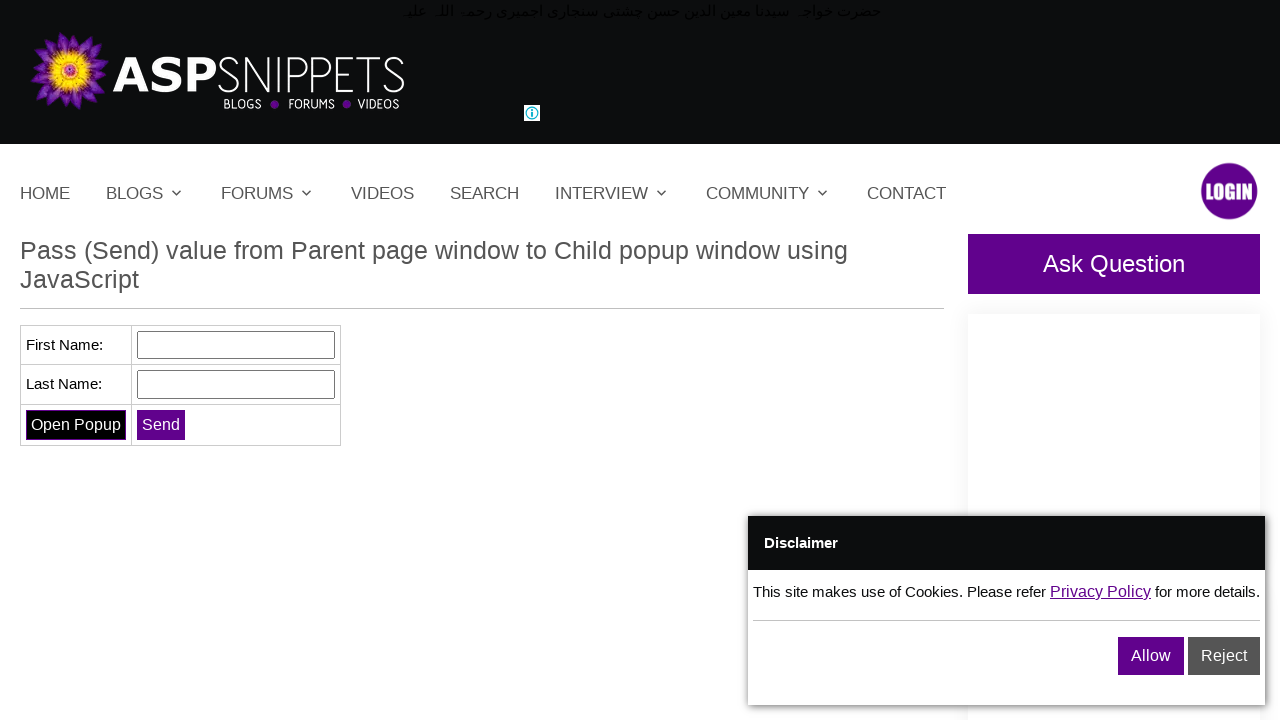

Switched to popup window
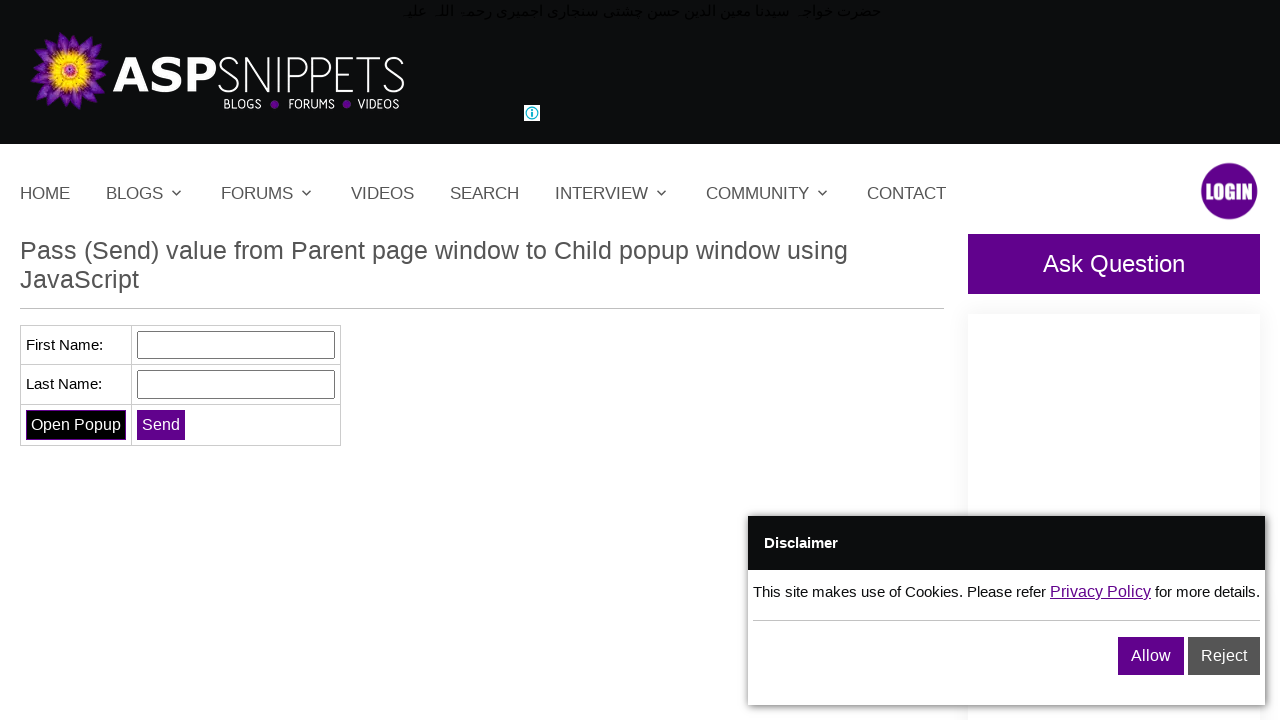

Retrieved popup window title: ''
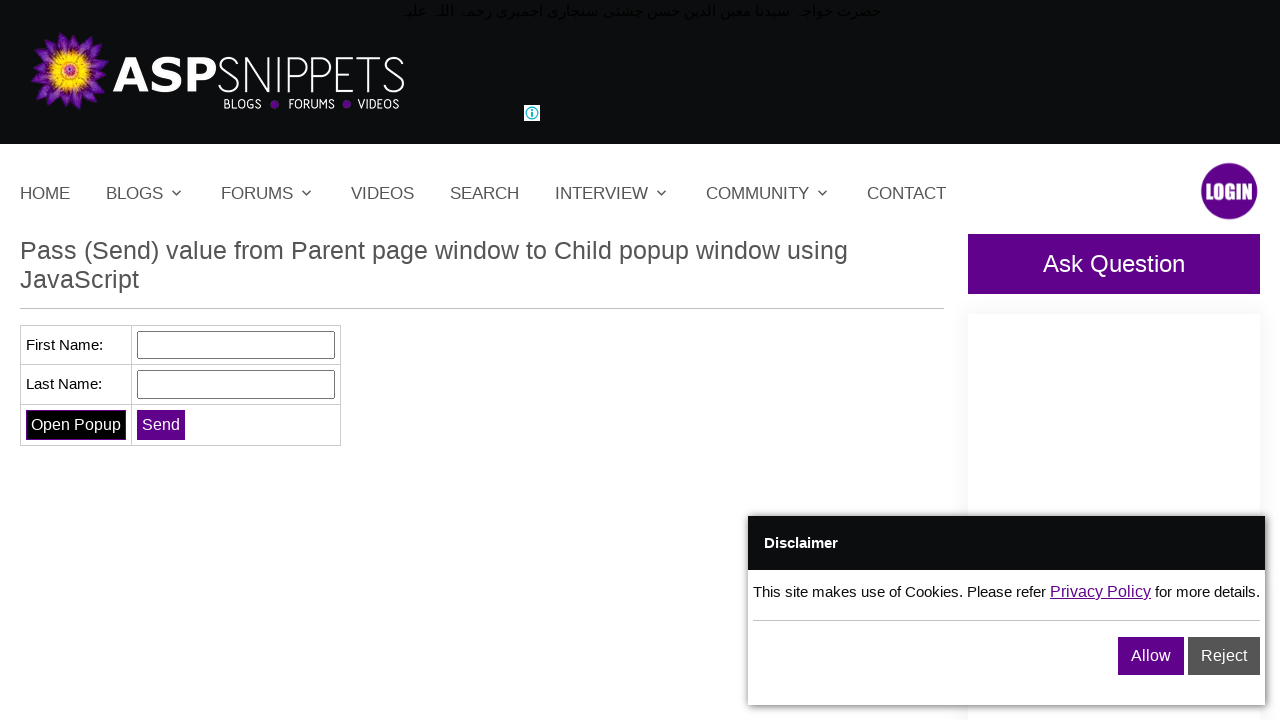

Closed popup window
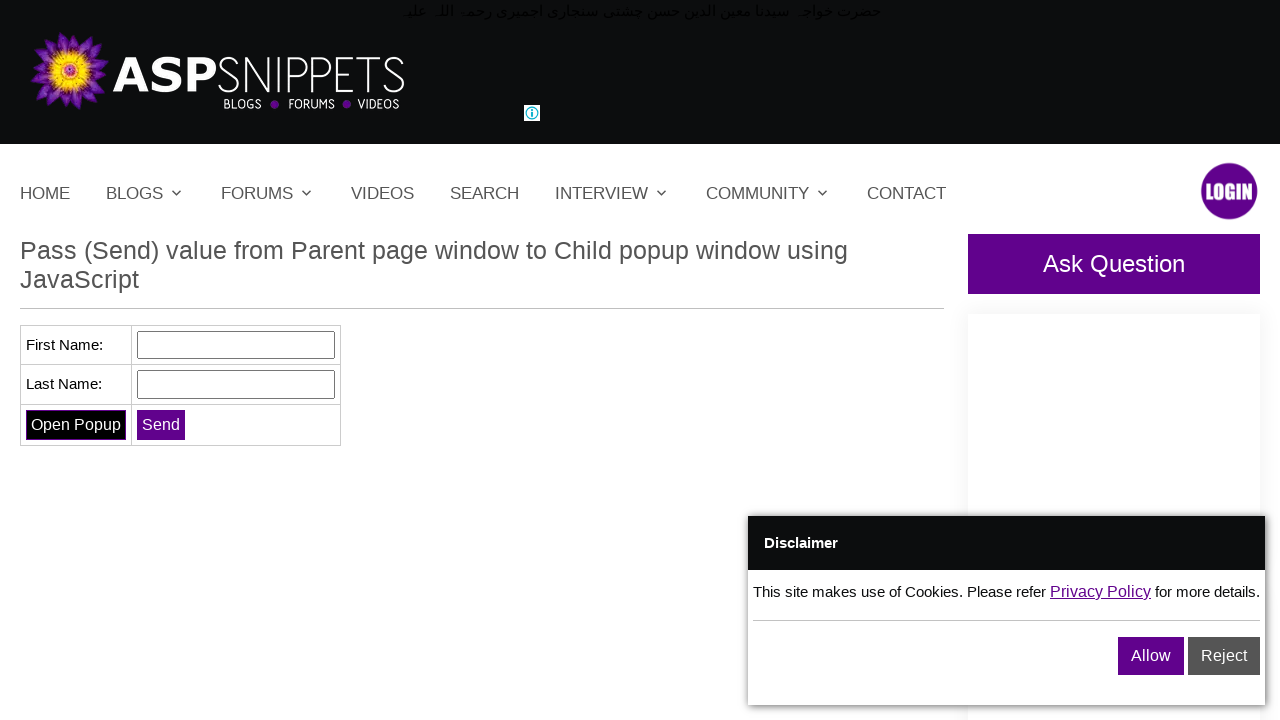

Brought main window to front
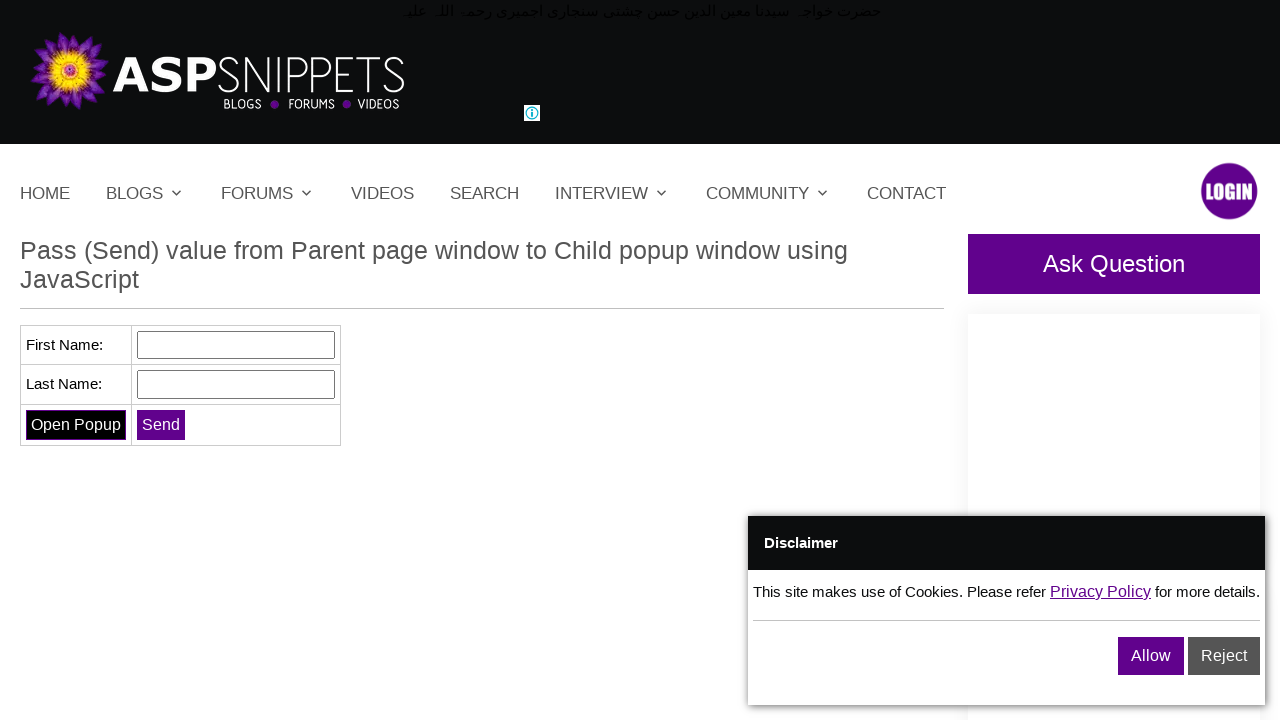

Retrieved main window title: 'Pass (Send) value from Parent page window to Child popup window using JavaScript'
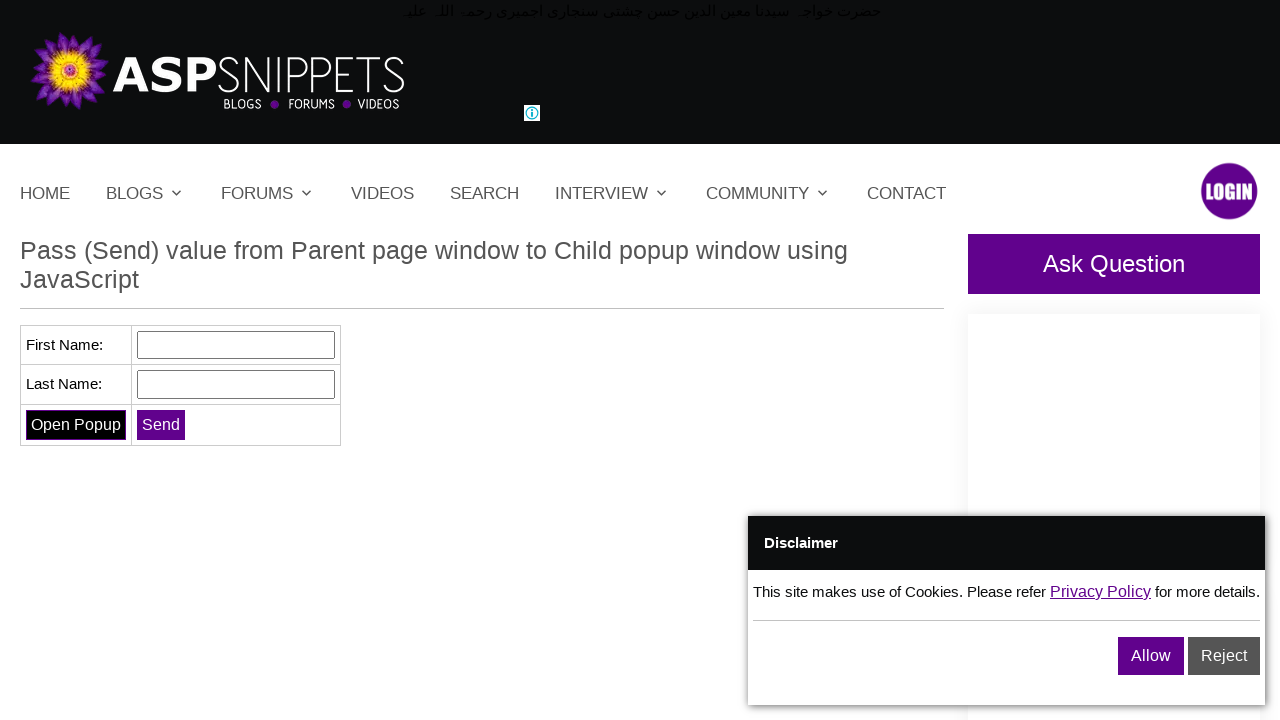

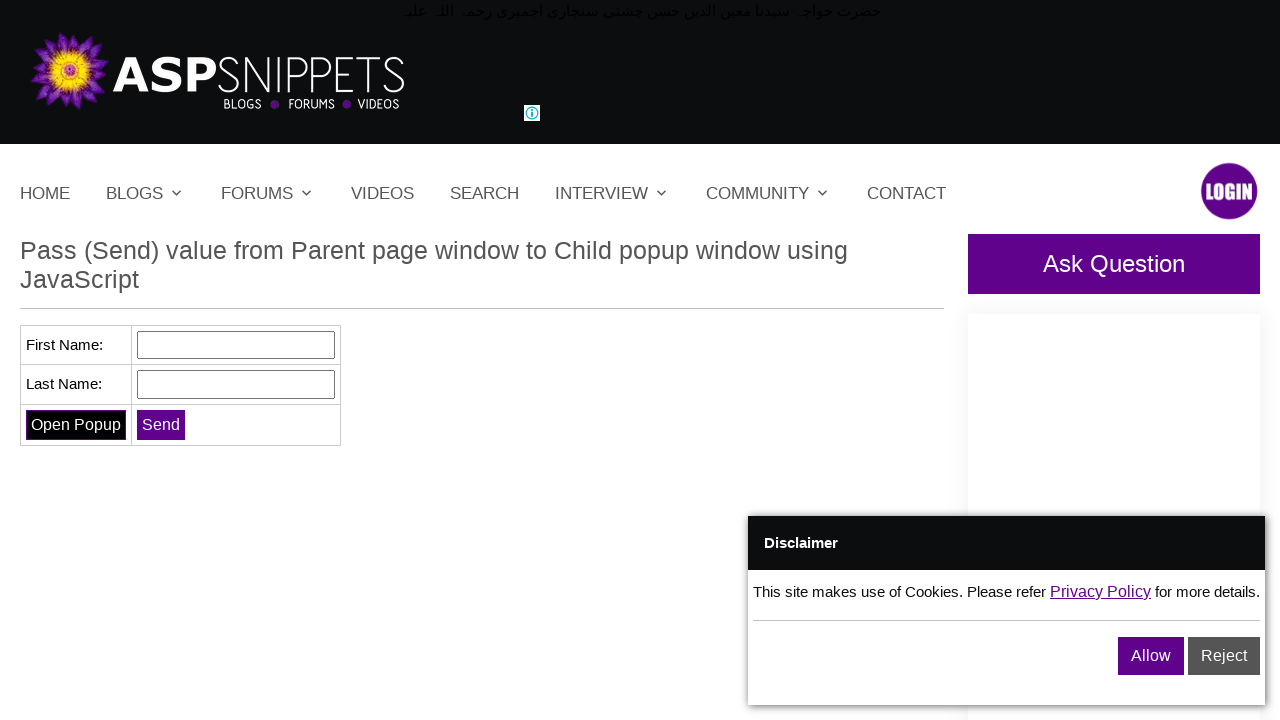